Tests the destination search functionality on Booking.com by clearing the search field and entering a destination city name.

Starting URL: https://www.booking.com

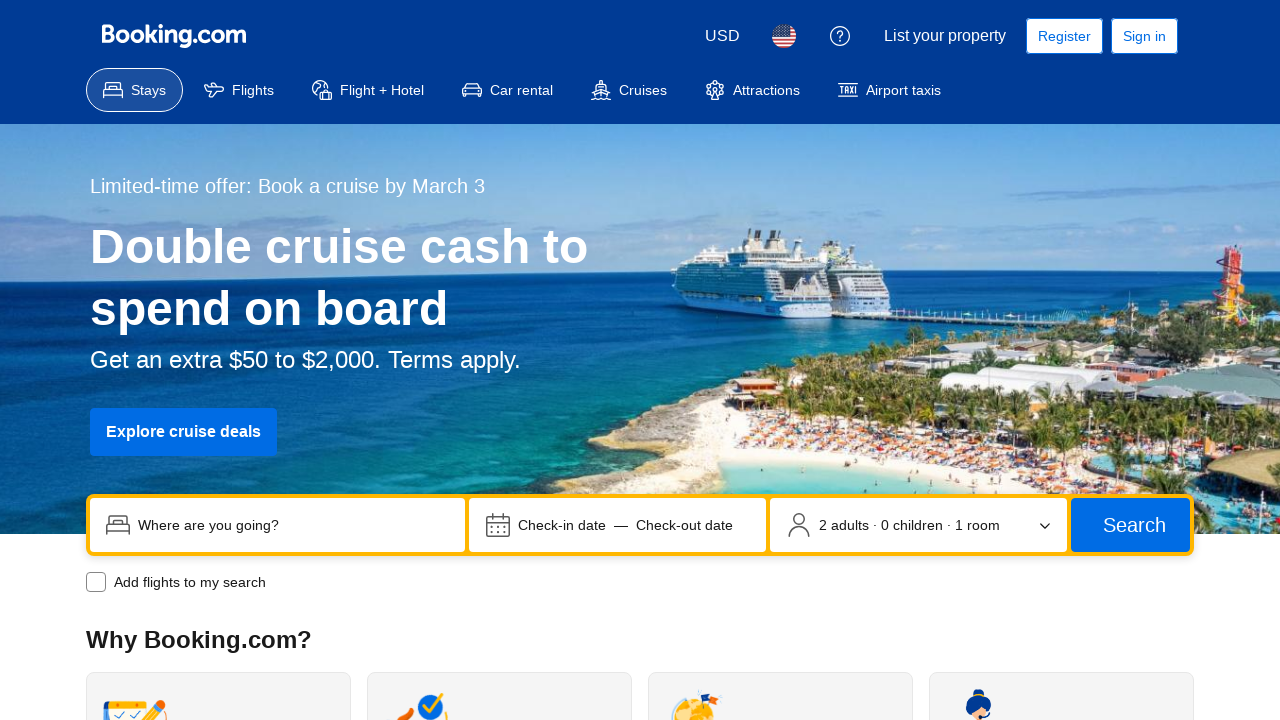

Cleared the destination search field on input[name='ss']
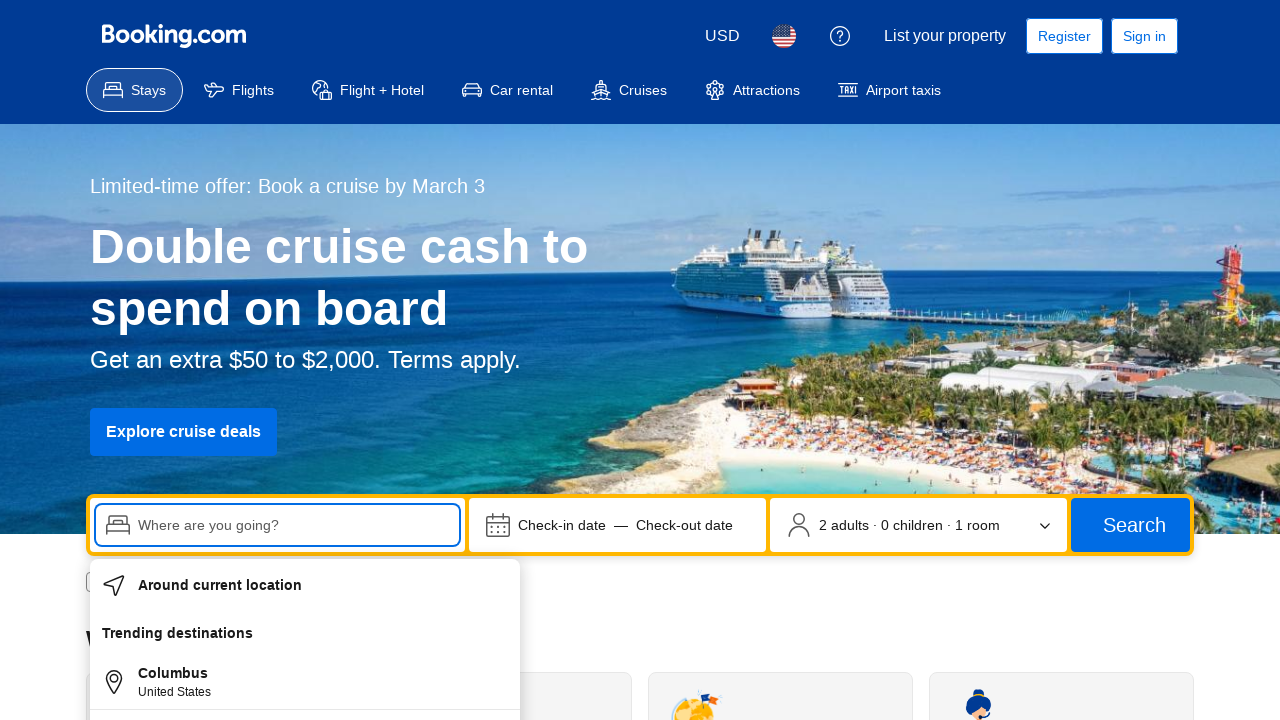

Entered 'Hanoi' as the destination city on input[name='ss']
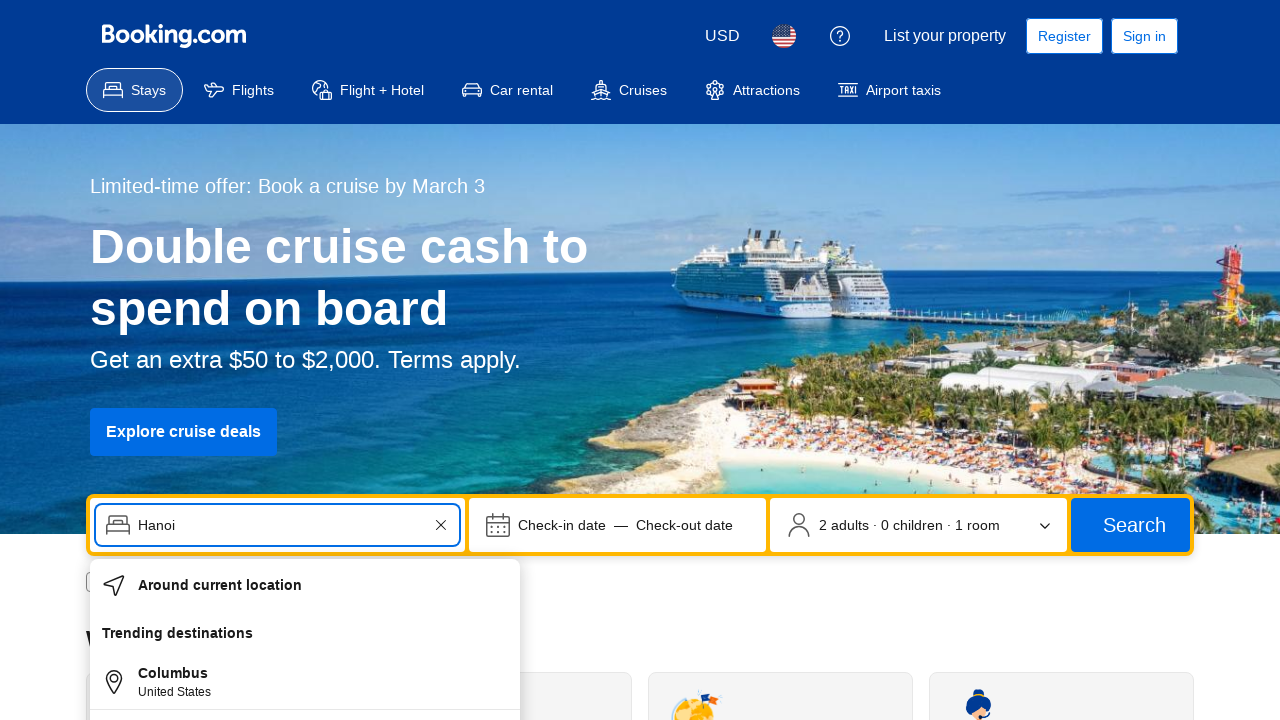

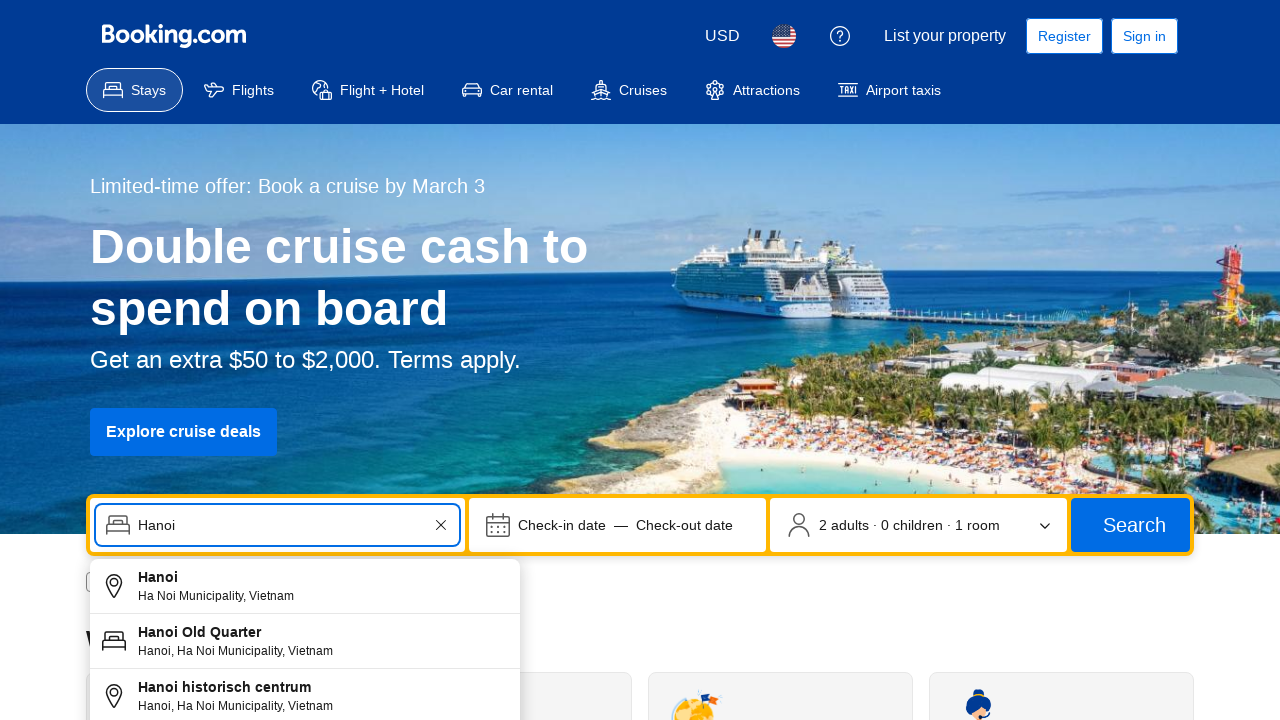